Tests browser zoom in/out functionality by using JavaScript to change the page zoom level from 300% to 50% and back to 100%

Starting URL: https://rediff.com

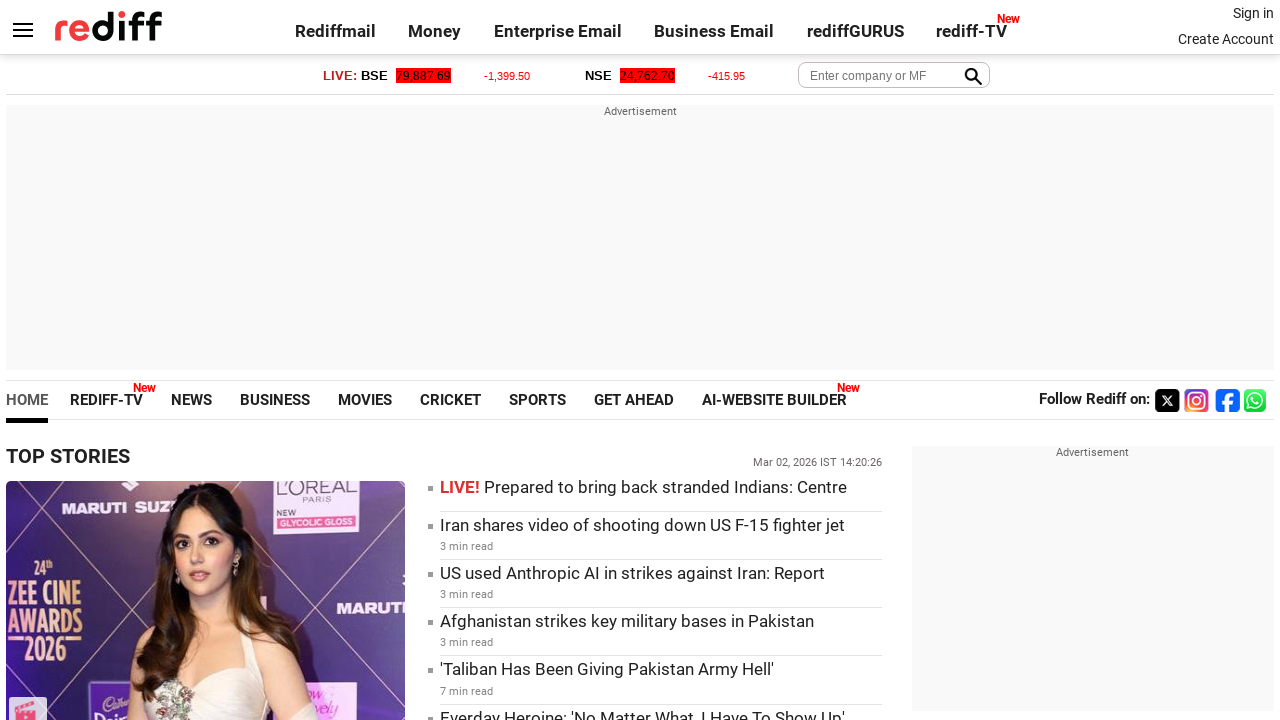

Set page zoom level to 300%
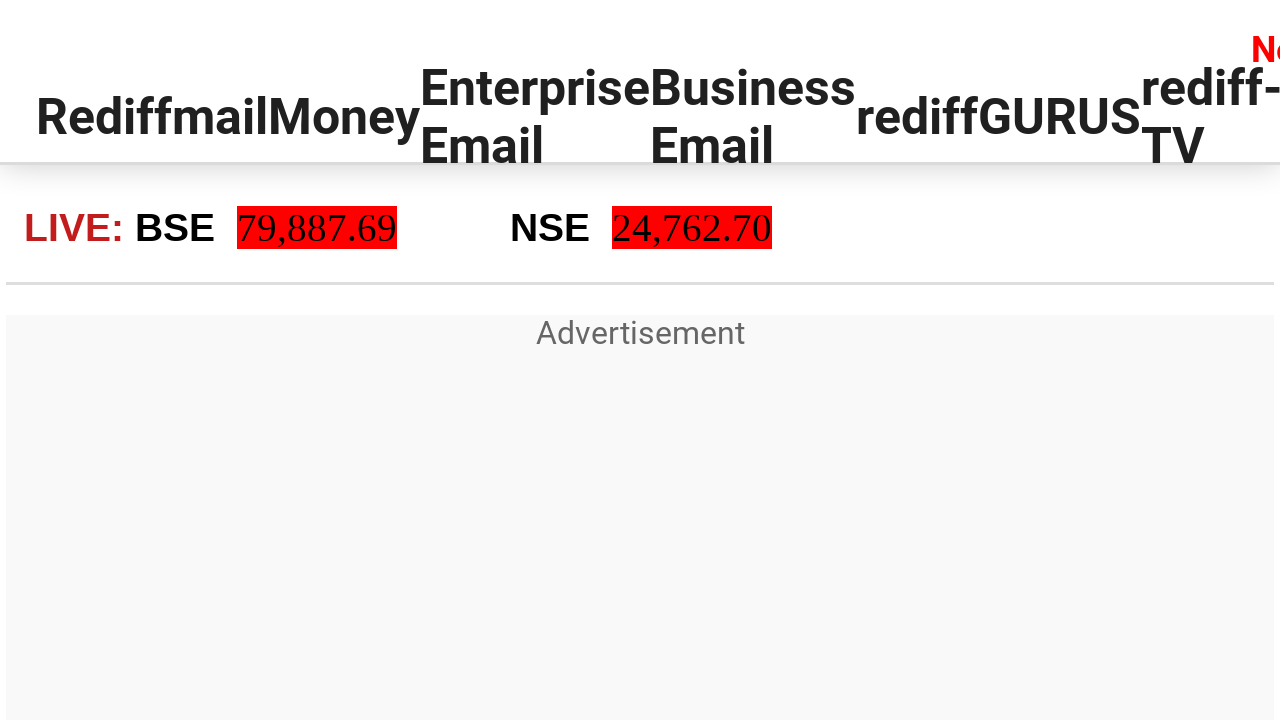

Waited 2 seconds to observe zoom effect at 300%
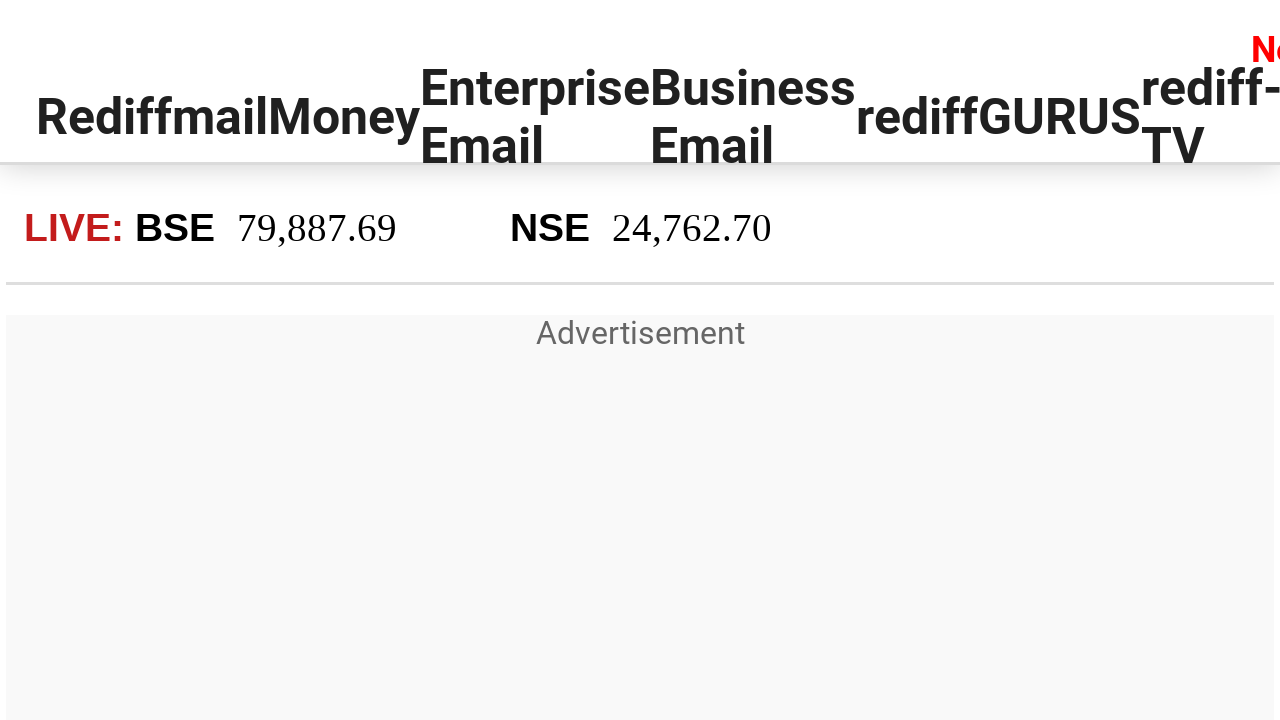

Set page zoom level to 50%
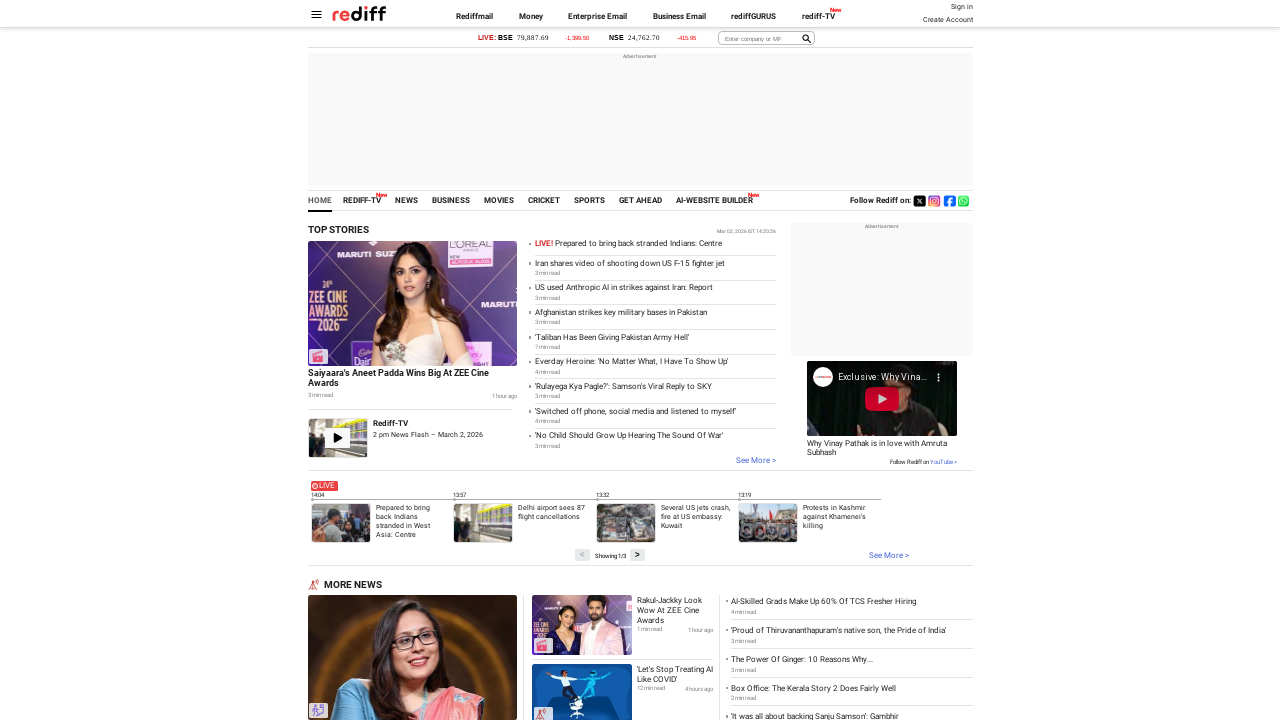

Waited 2 seconds to observe zoom effect at 50%
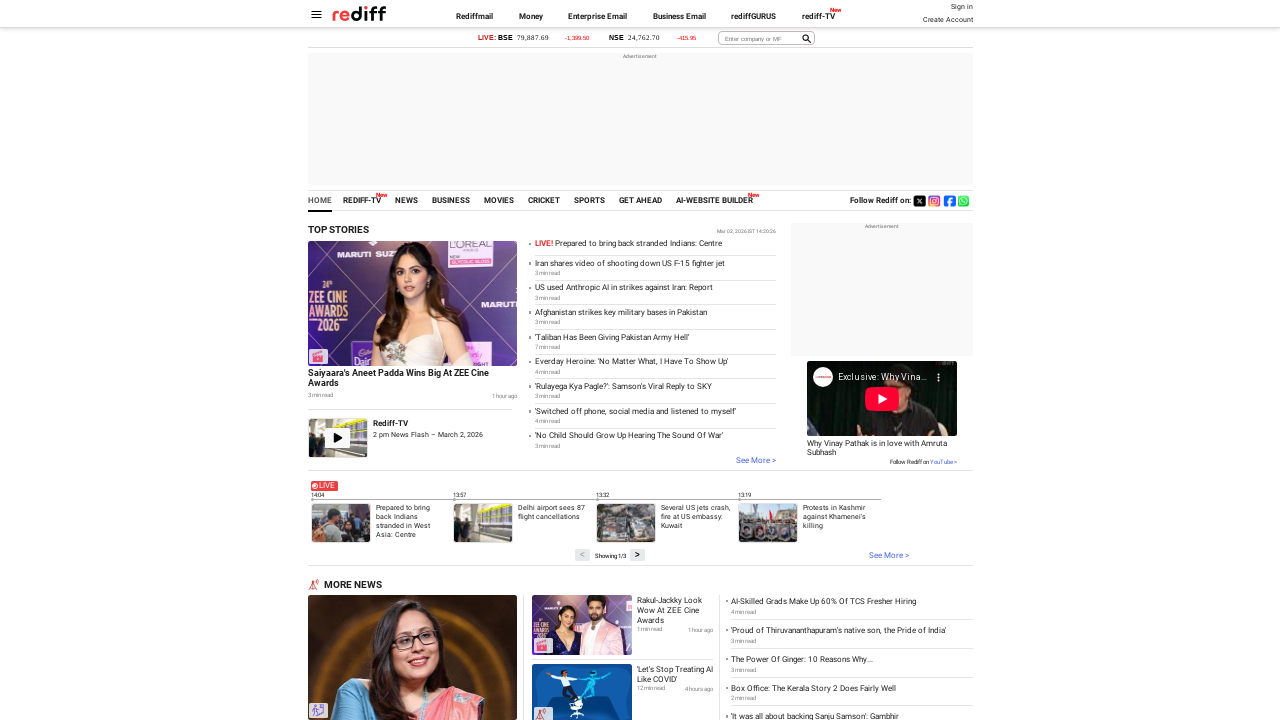

Reset page zoom level to 100%
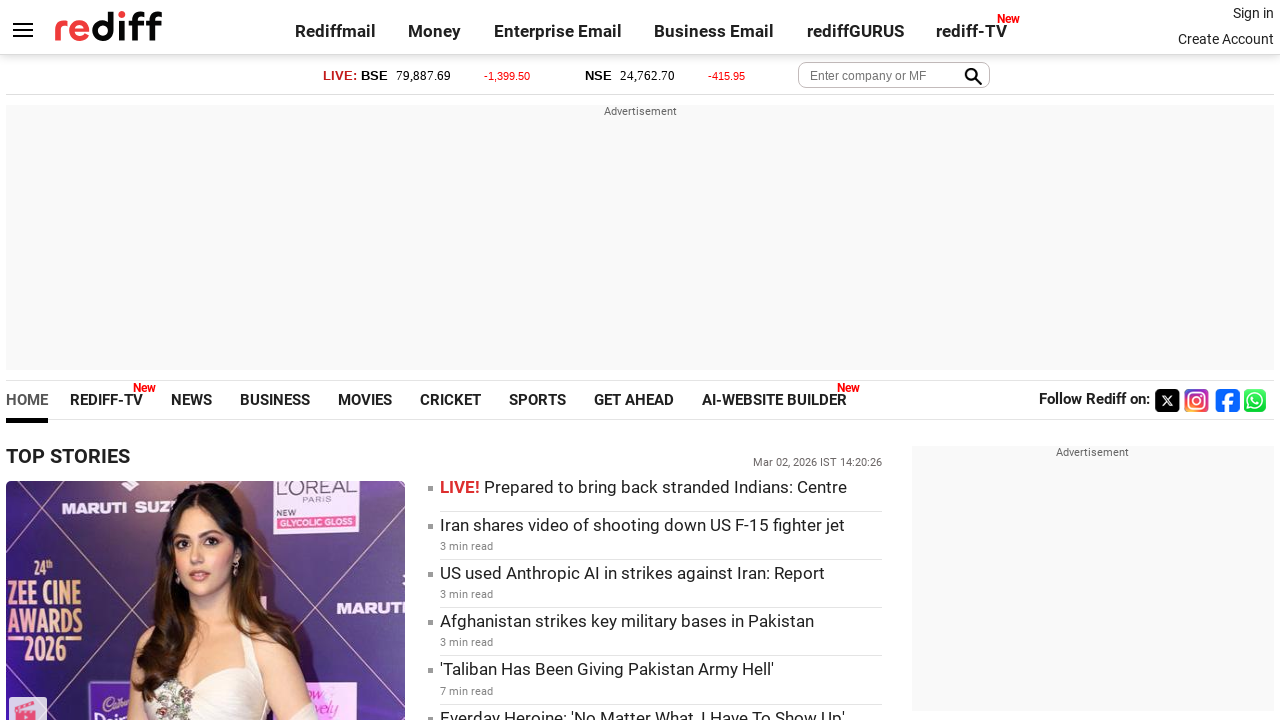

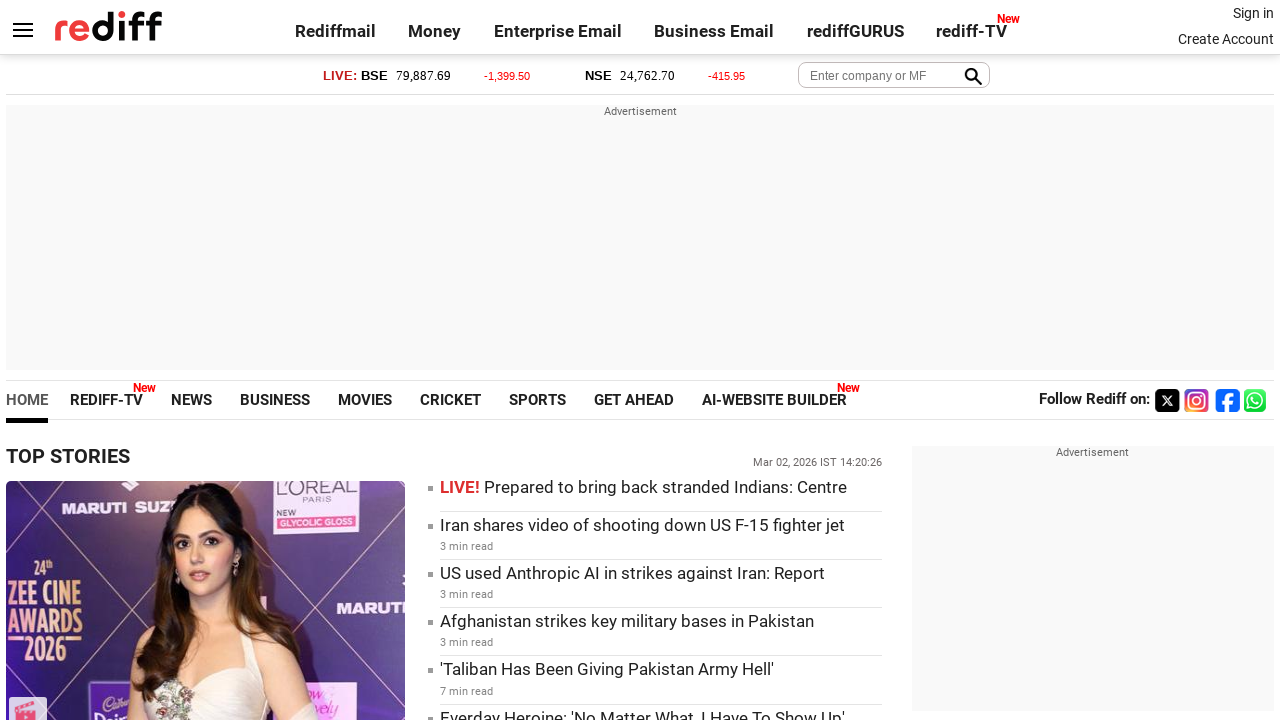